Opens a retail website homepage, maximizes the browser window, and retrieves the page URL and title for verification.

Starting URL: http://tek-school.com/retail/index.php?route=common/home

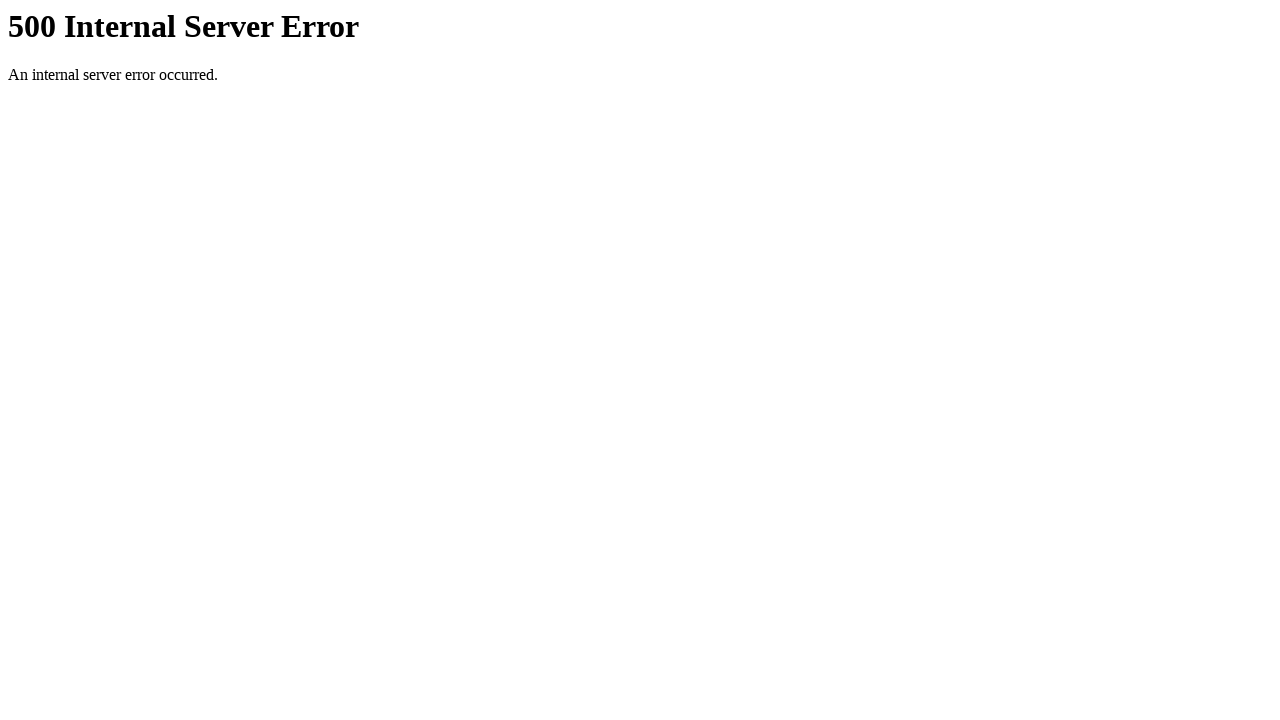

Set viewport size to 1920x1080 to maximize browser window
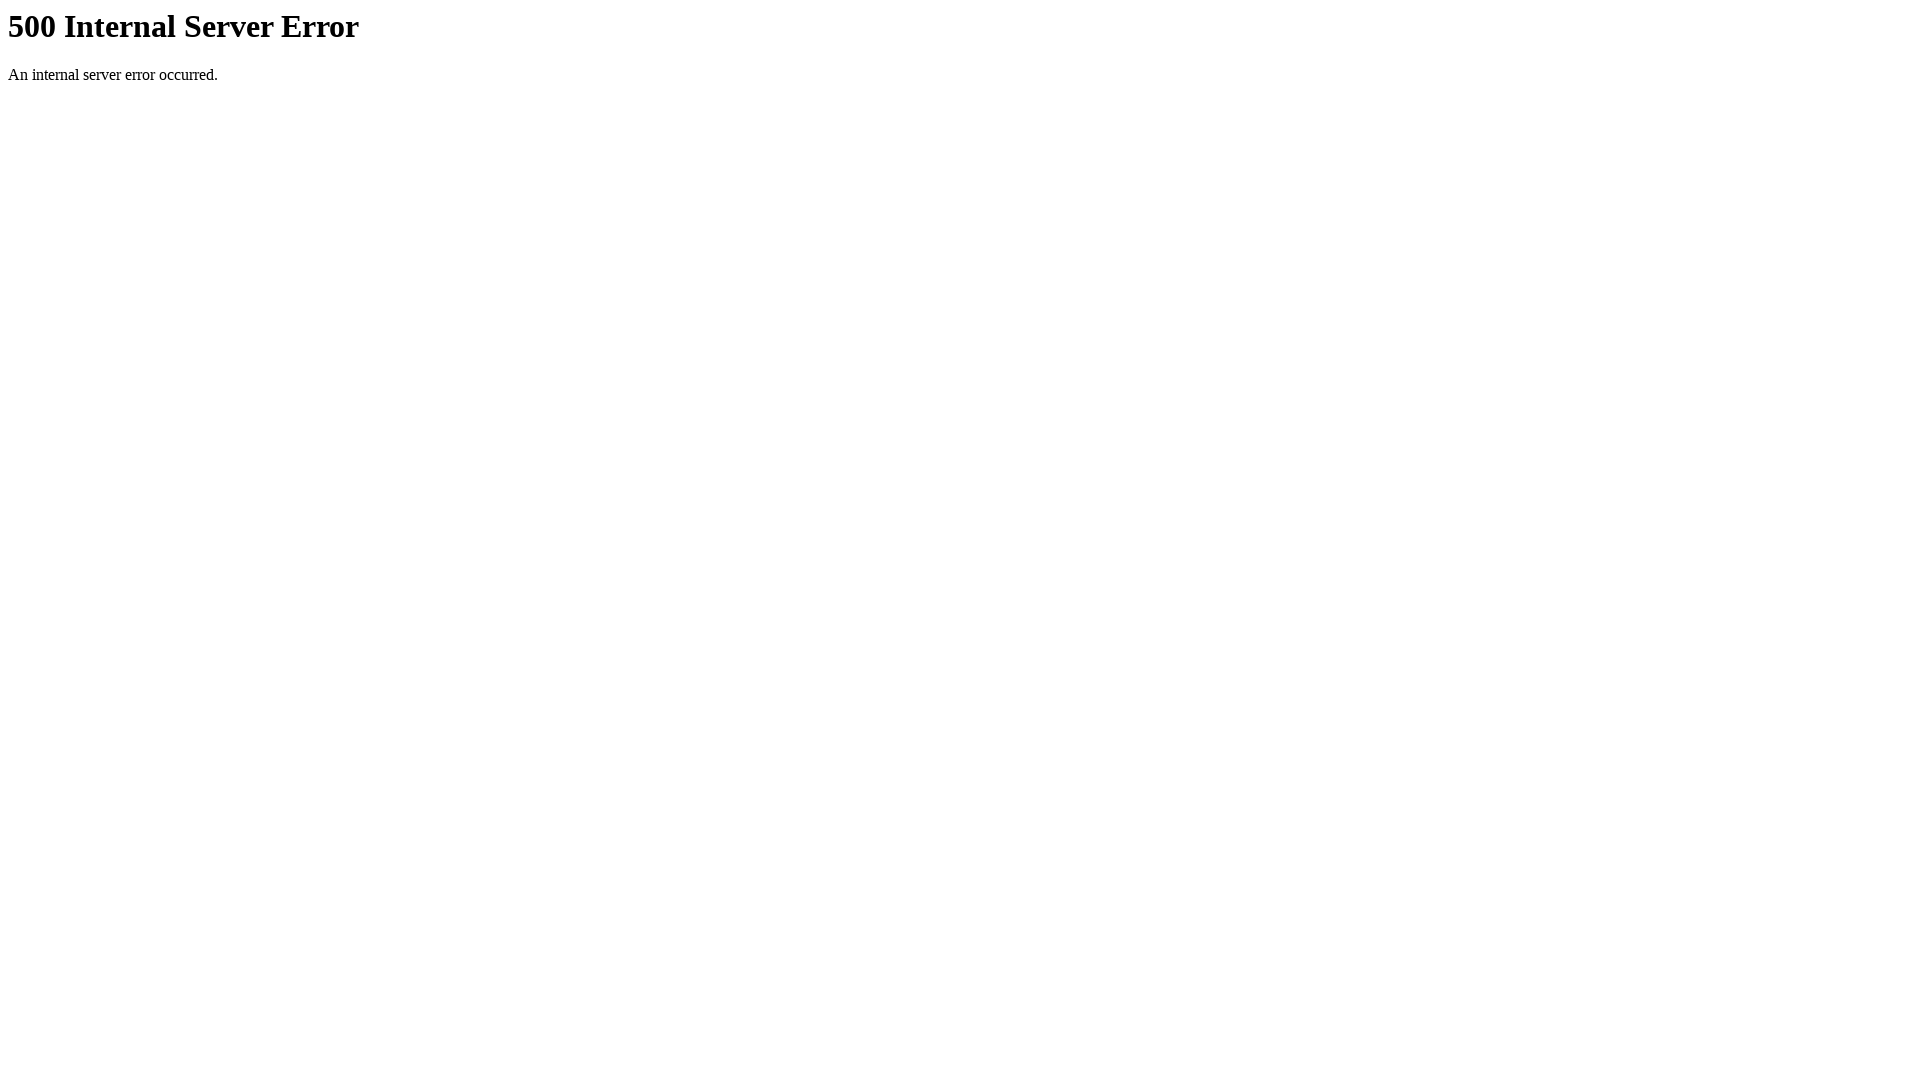

Waited for page to reach domcontentloaded state
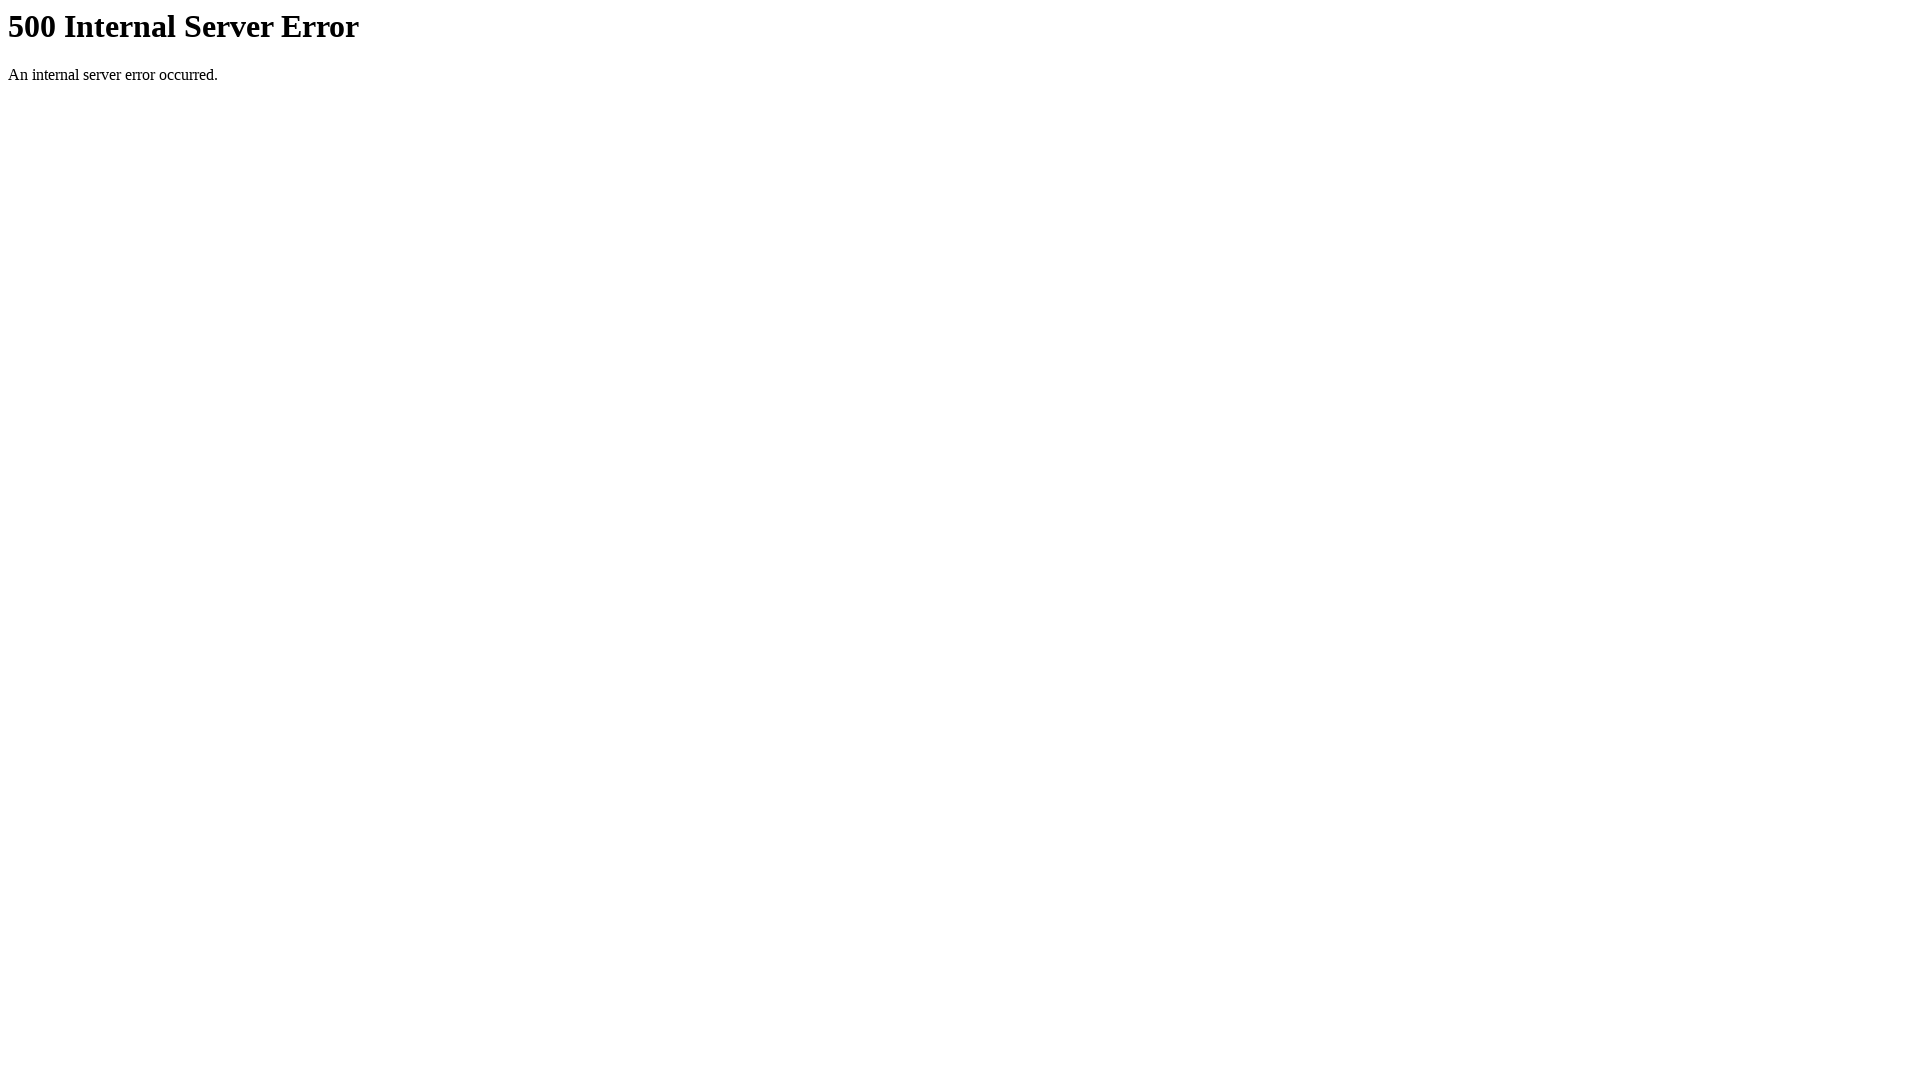

Retrieved page URL: http://tek-school.com/retail/index.php?route=common/home
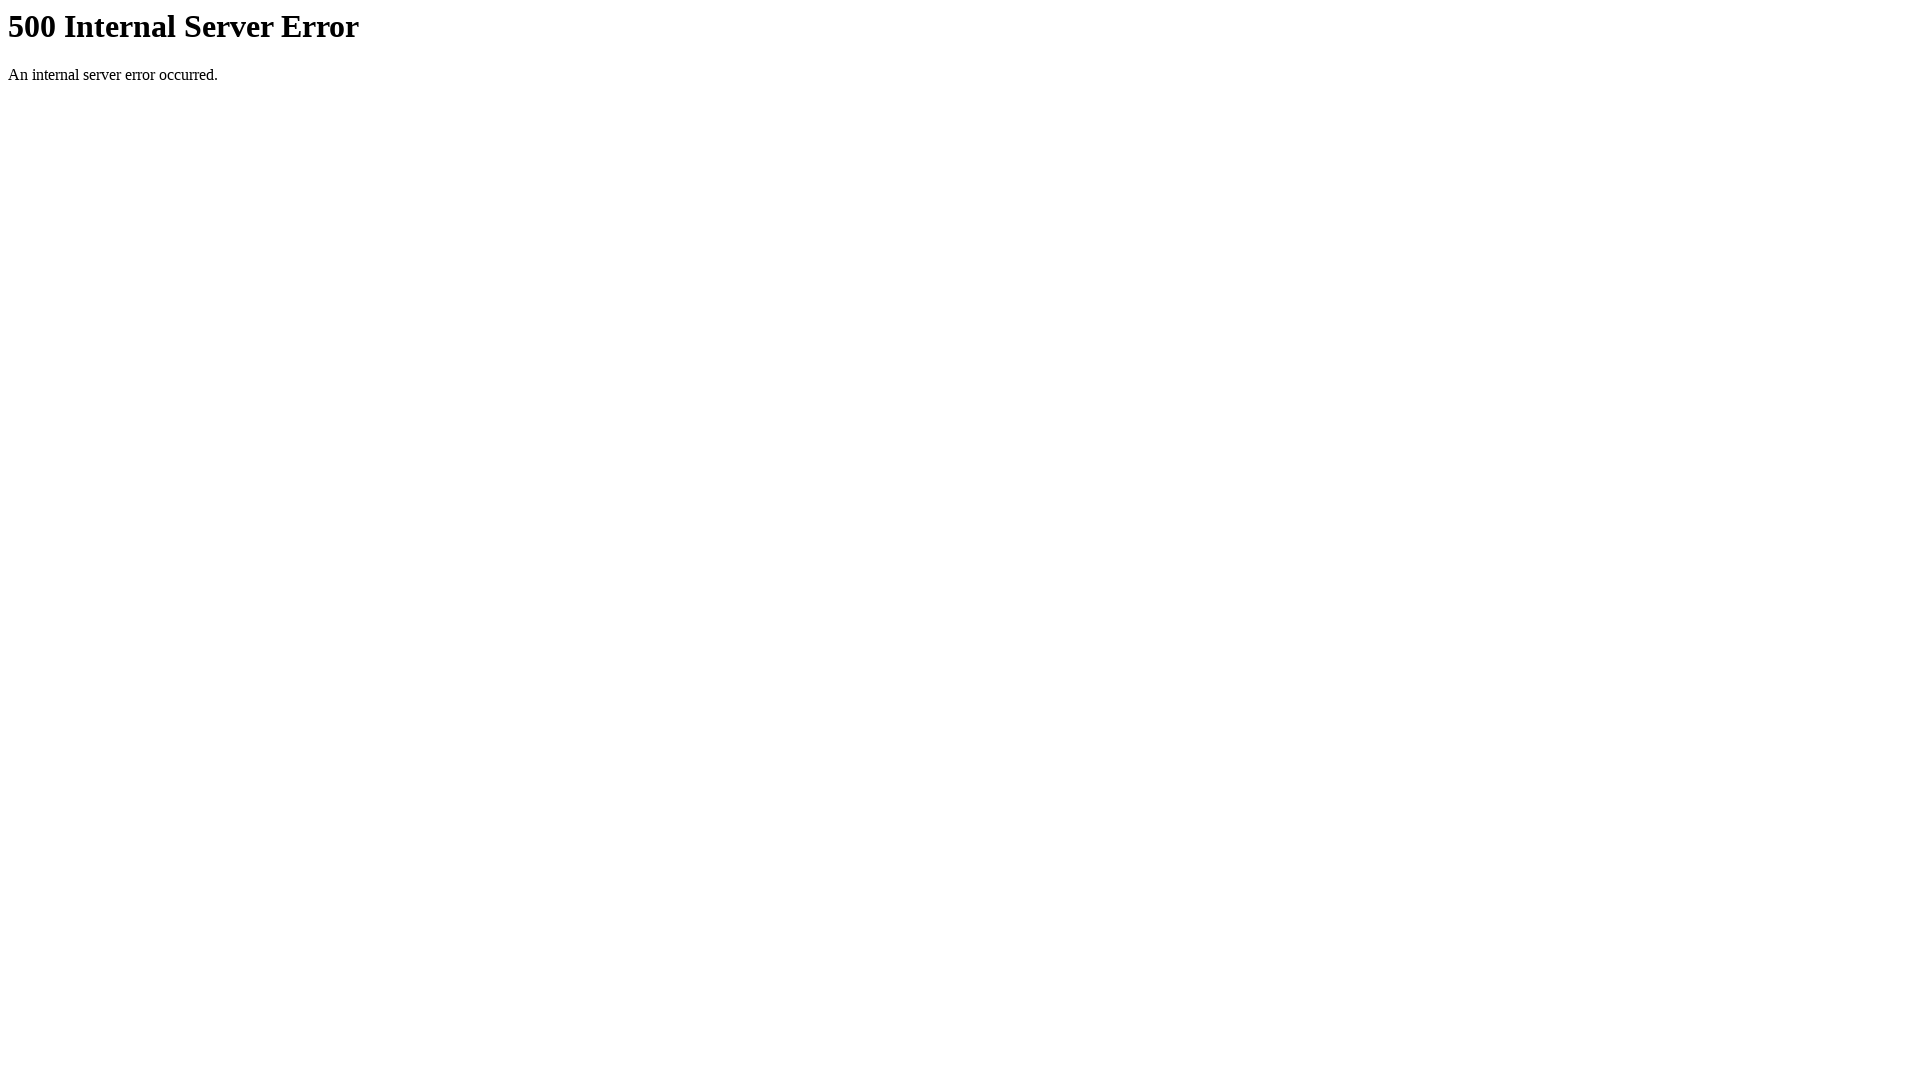

Retrieved page title: 
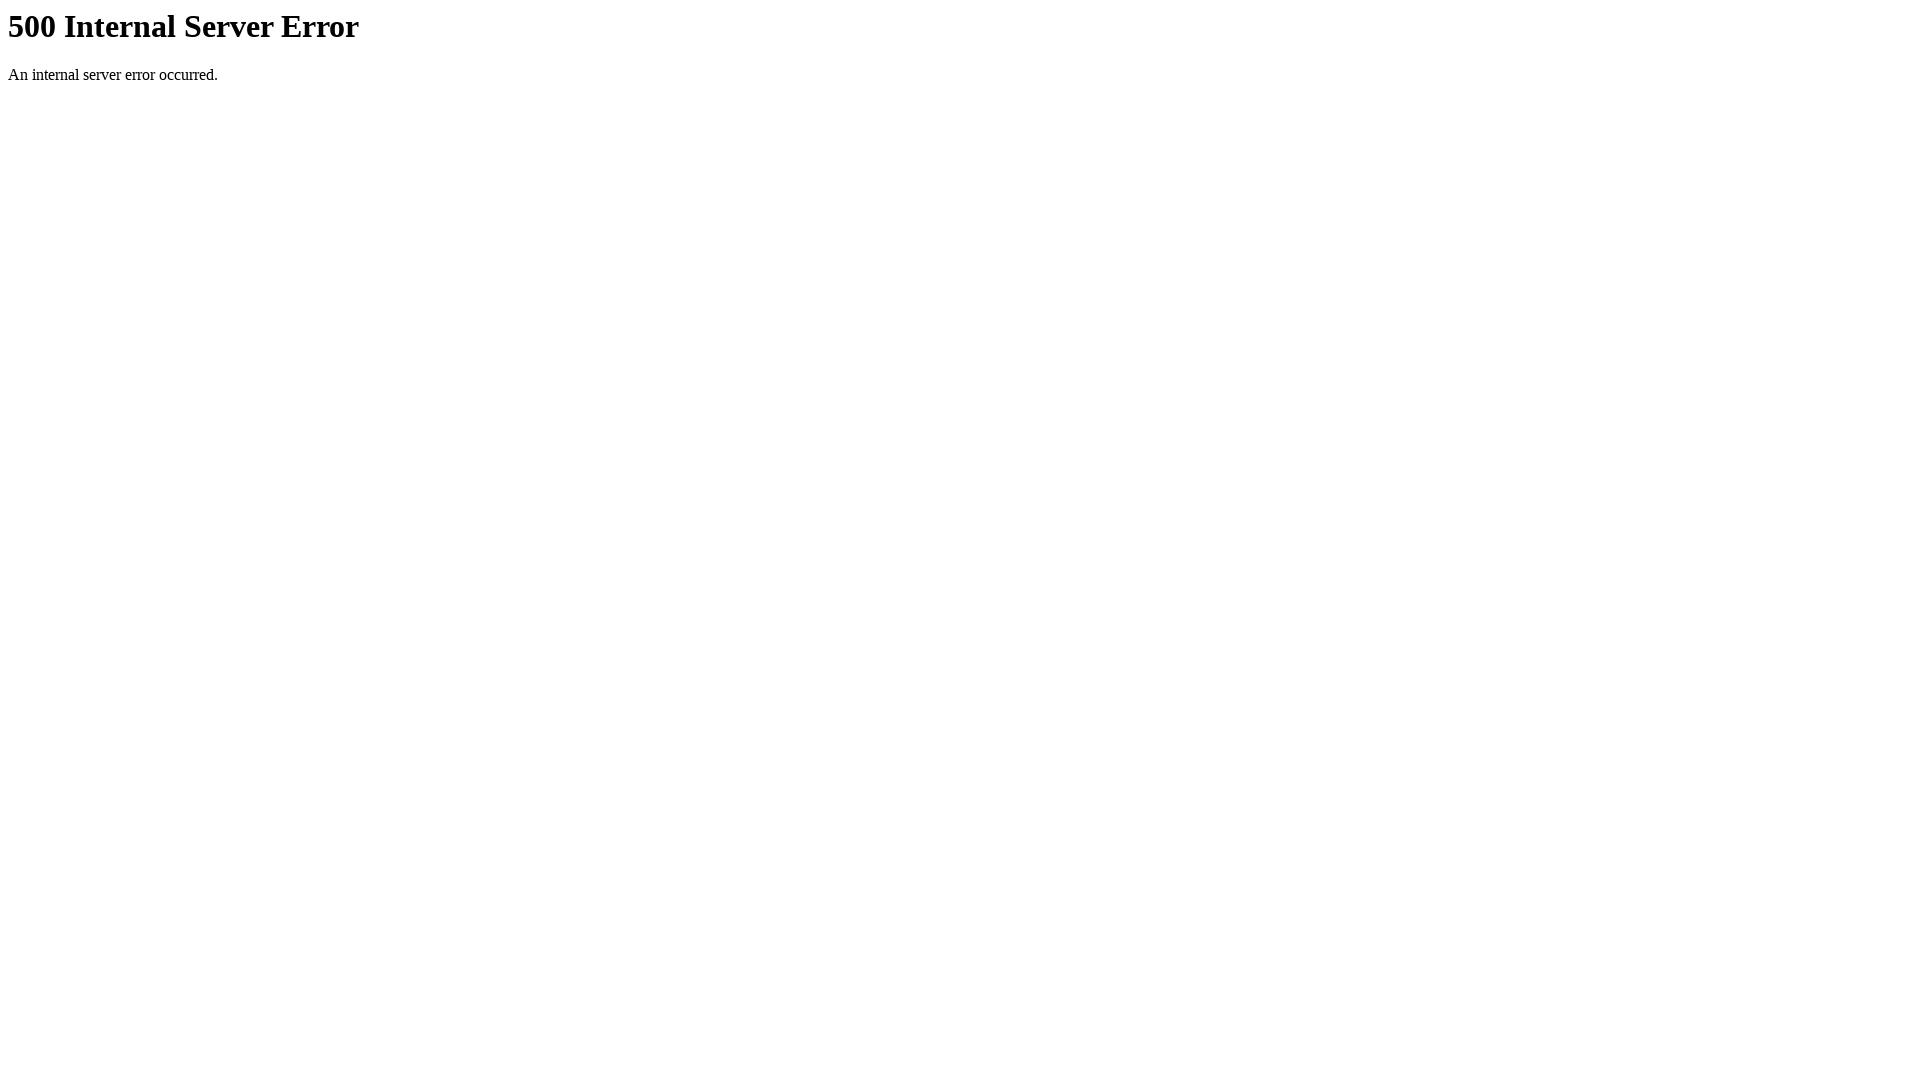

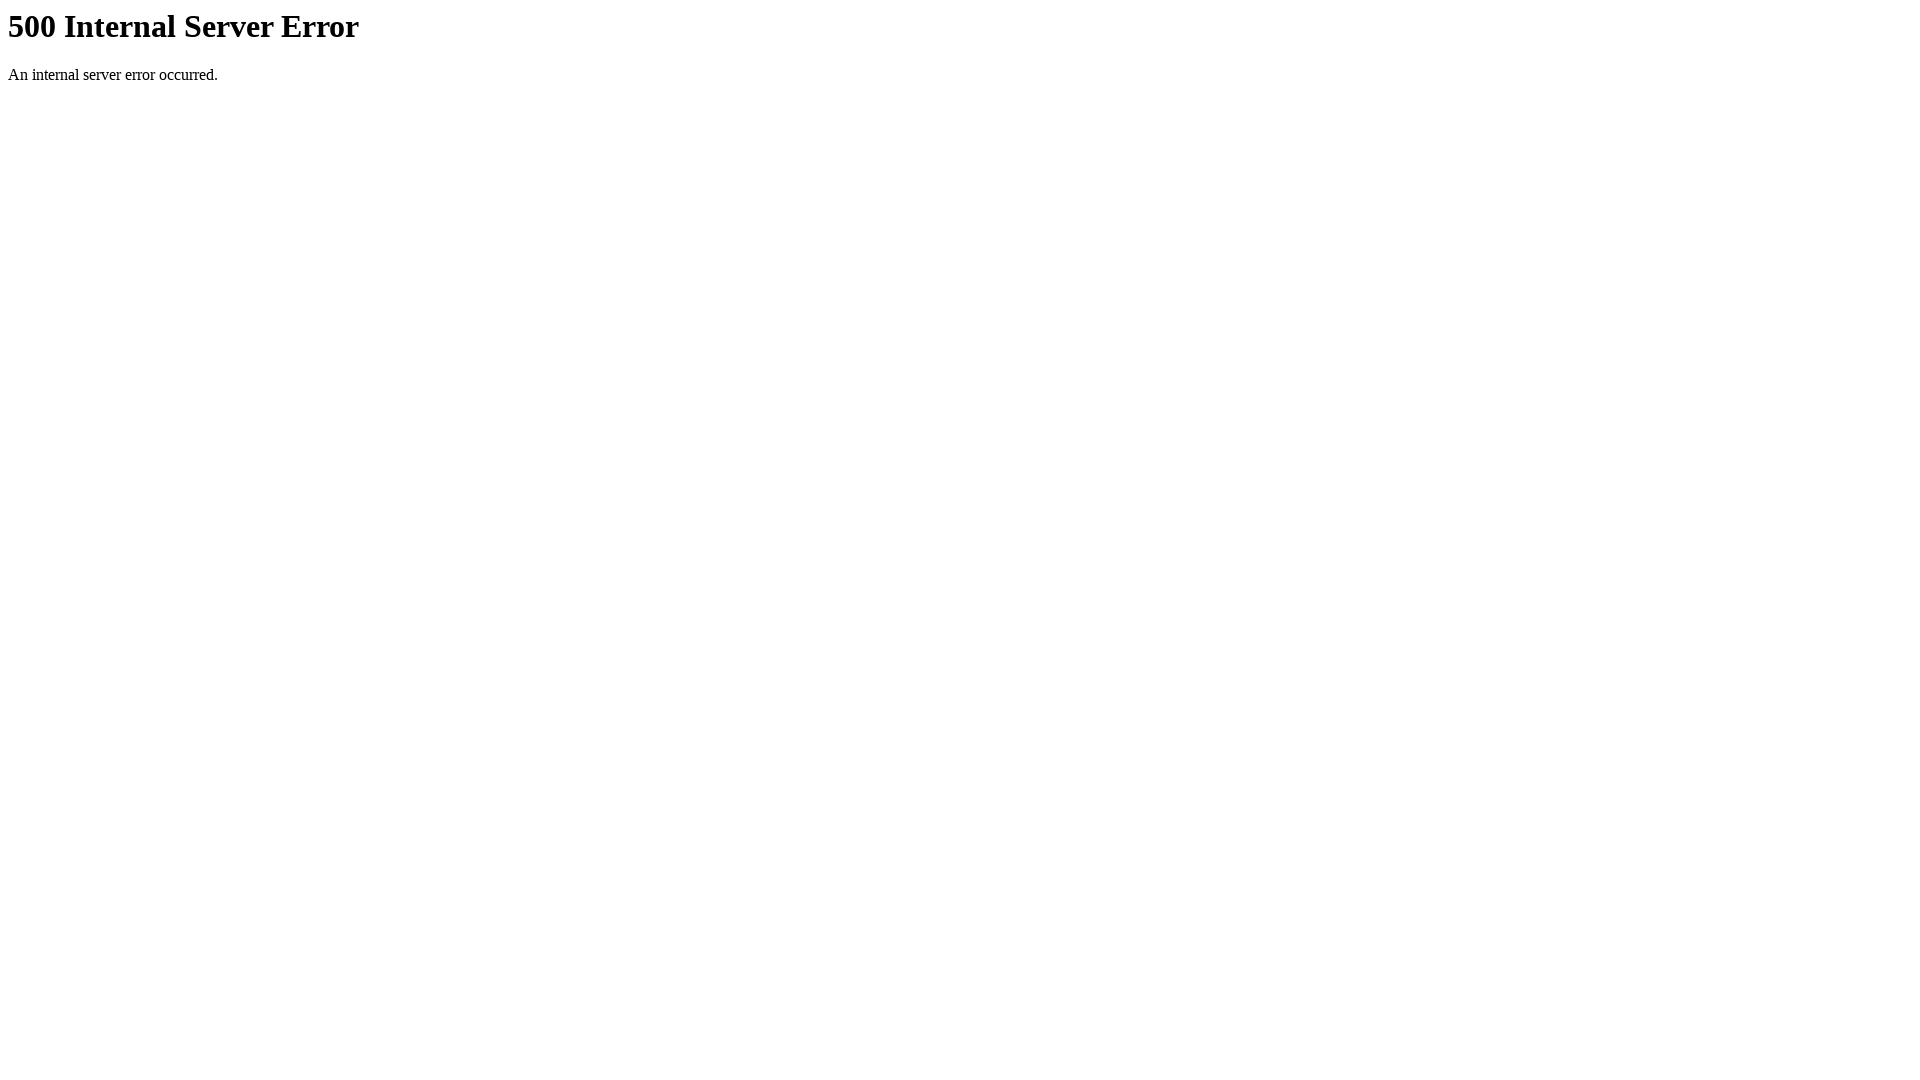